Tests explicit wait for a dynamically appearing element and verifies it becomes visible

Starting URL: https://demoqa.com/dynamic-properties

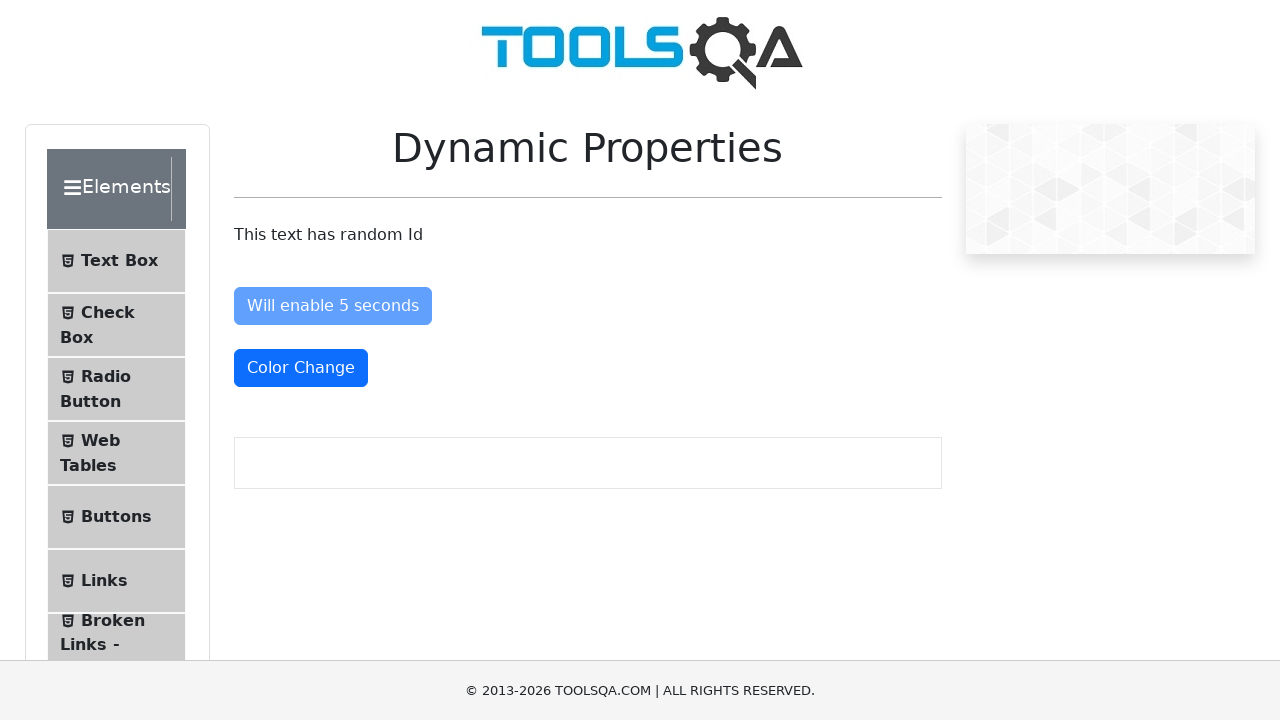

Navigated to DemoQA dynamic properties page
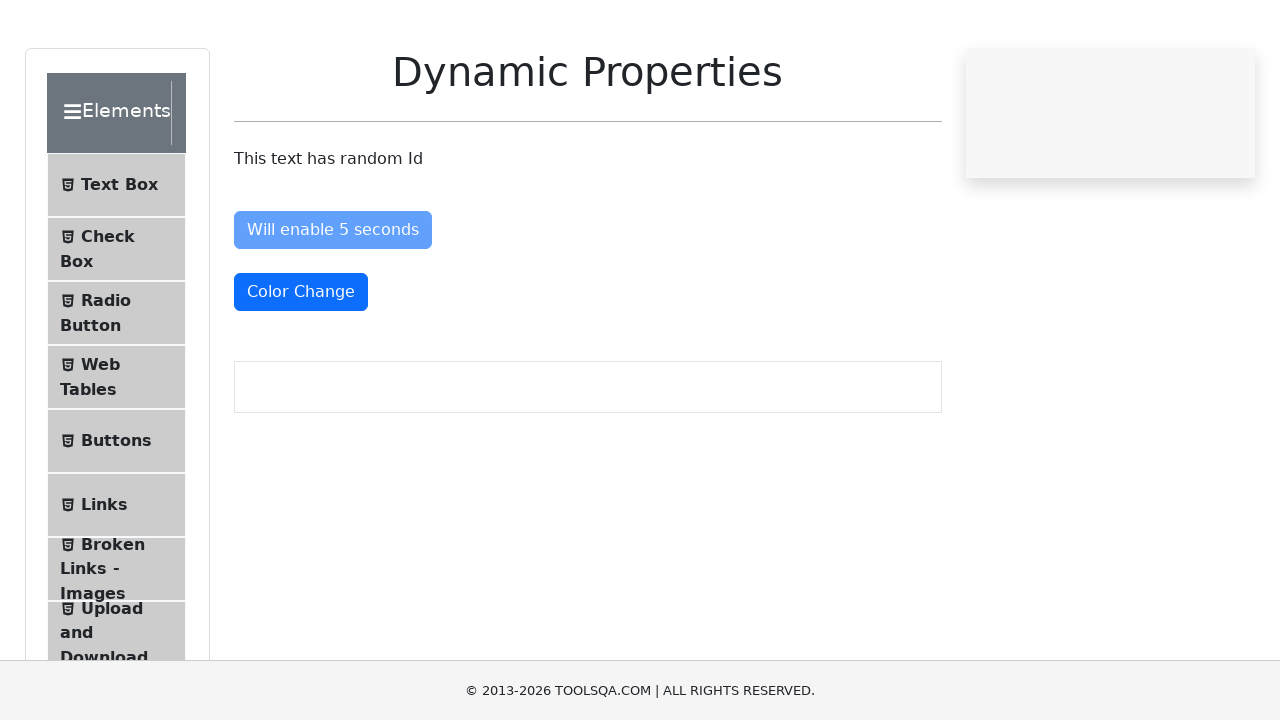

Waited for dynamically appearing button to become visible
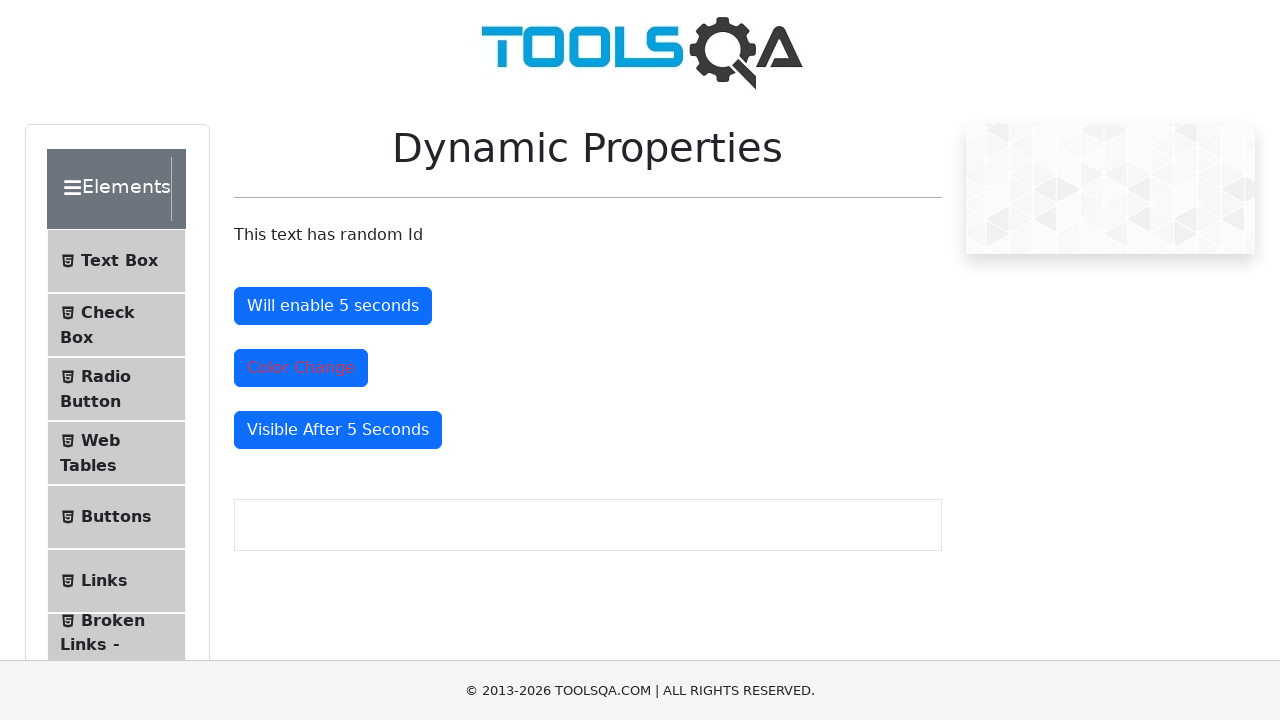

Verified button is visible
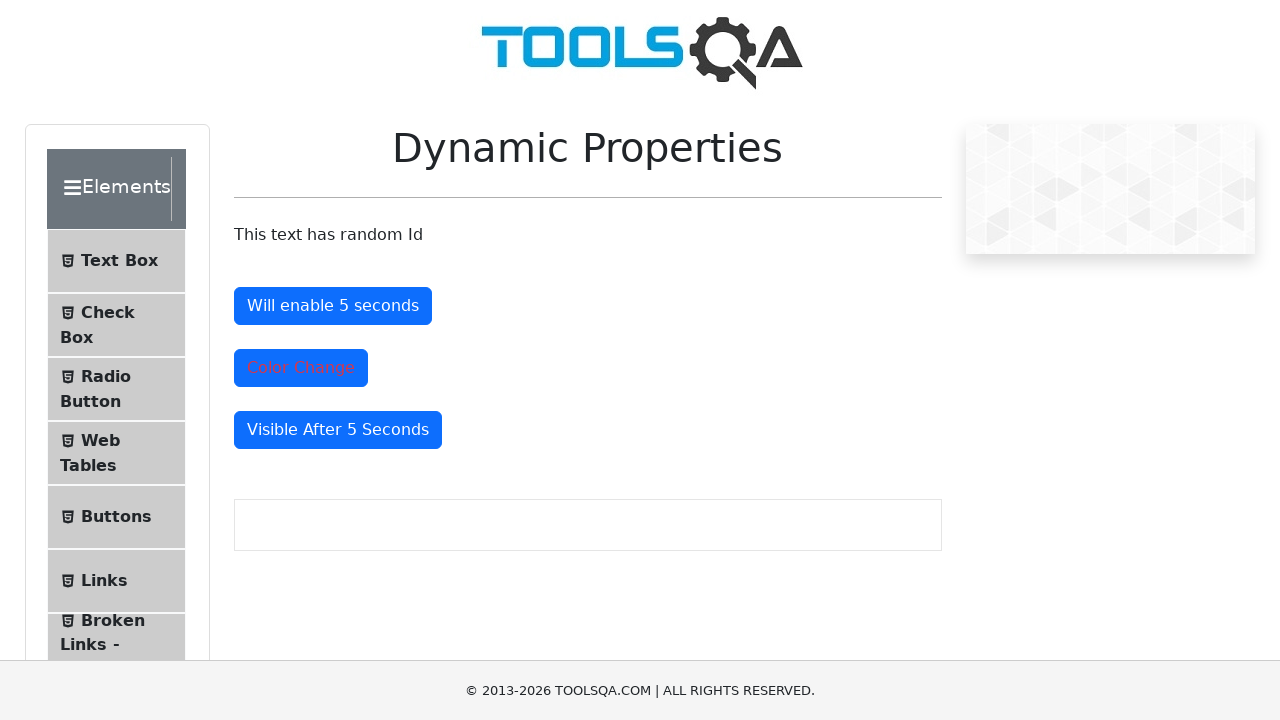

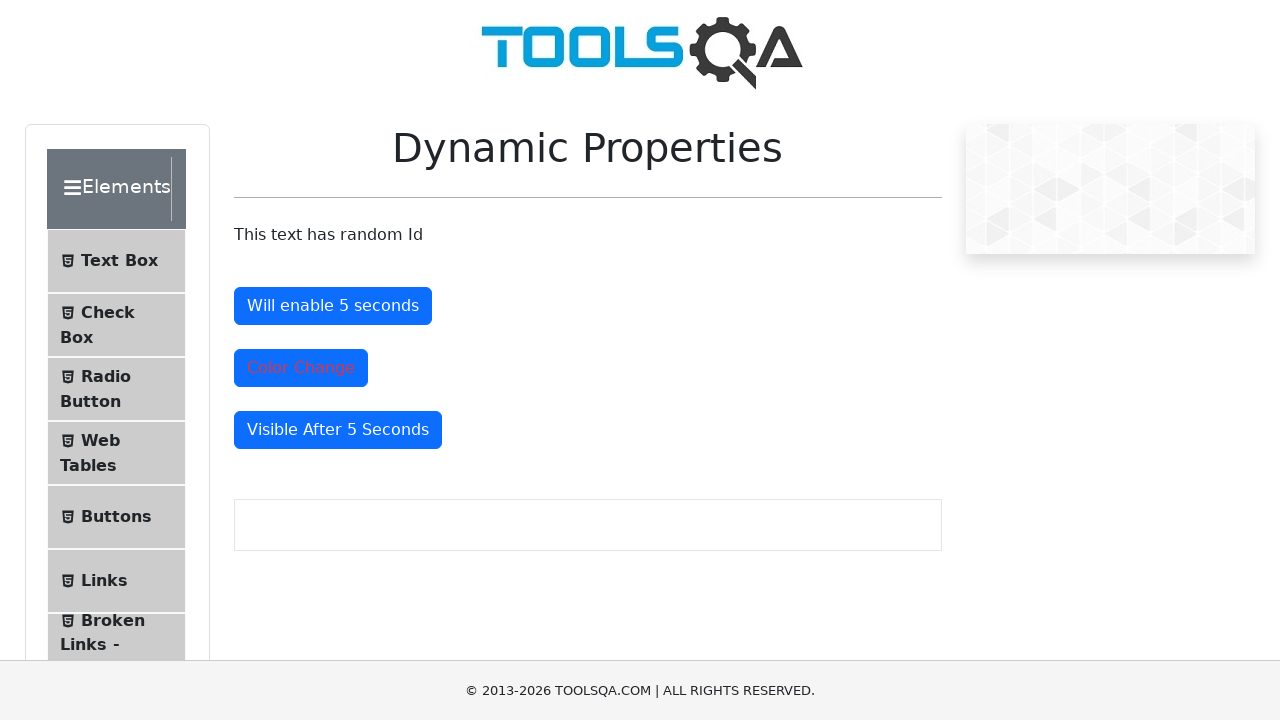